Tests sorting the Email column in ascending order by clicking the column header and verifying the email values are sorted correctly

Starting URL: http://the-internet.herokuapp.com/tables

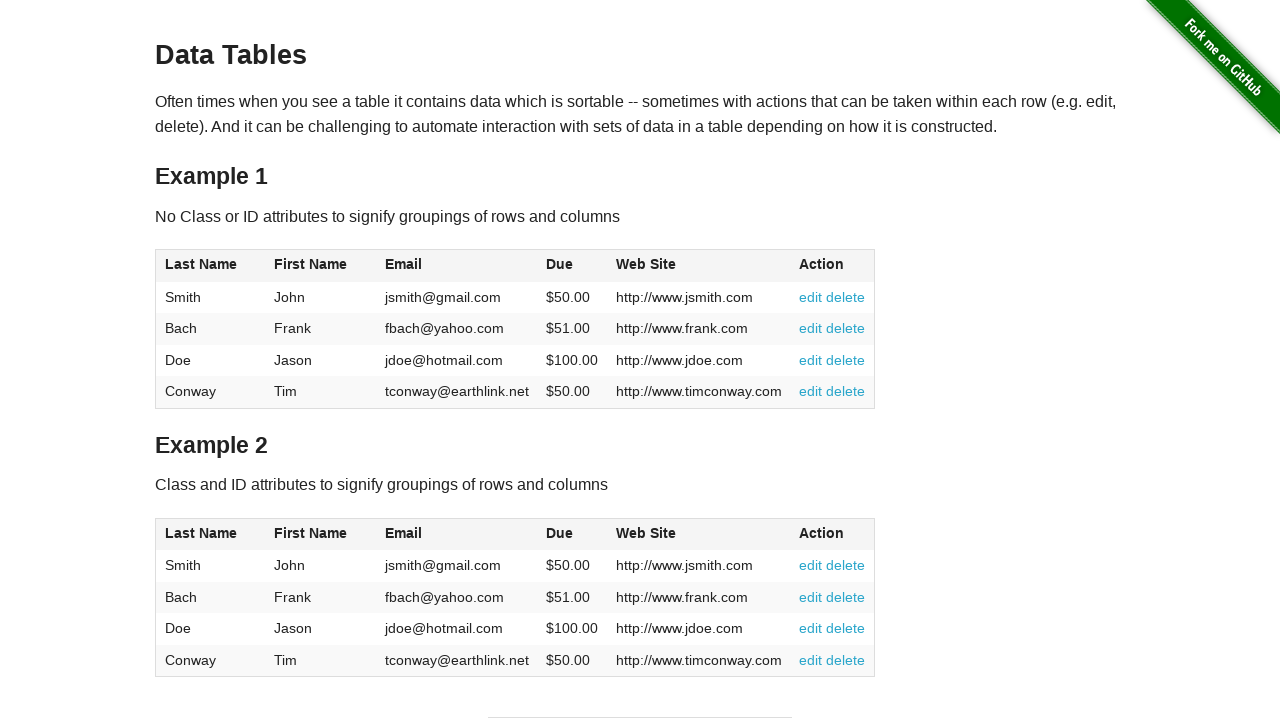

Clicked Email column header to sort in ascending order at (457, 266) on #table1 thead tr th:nth-of-type(3)
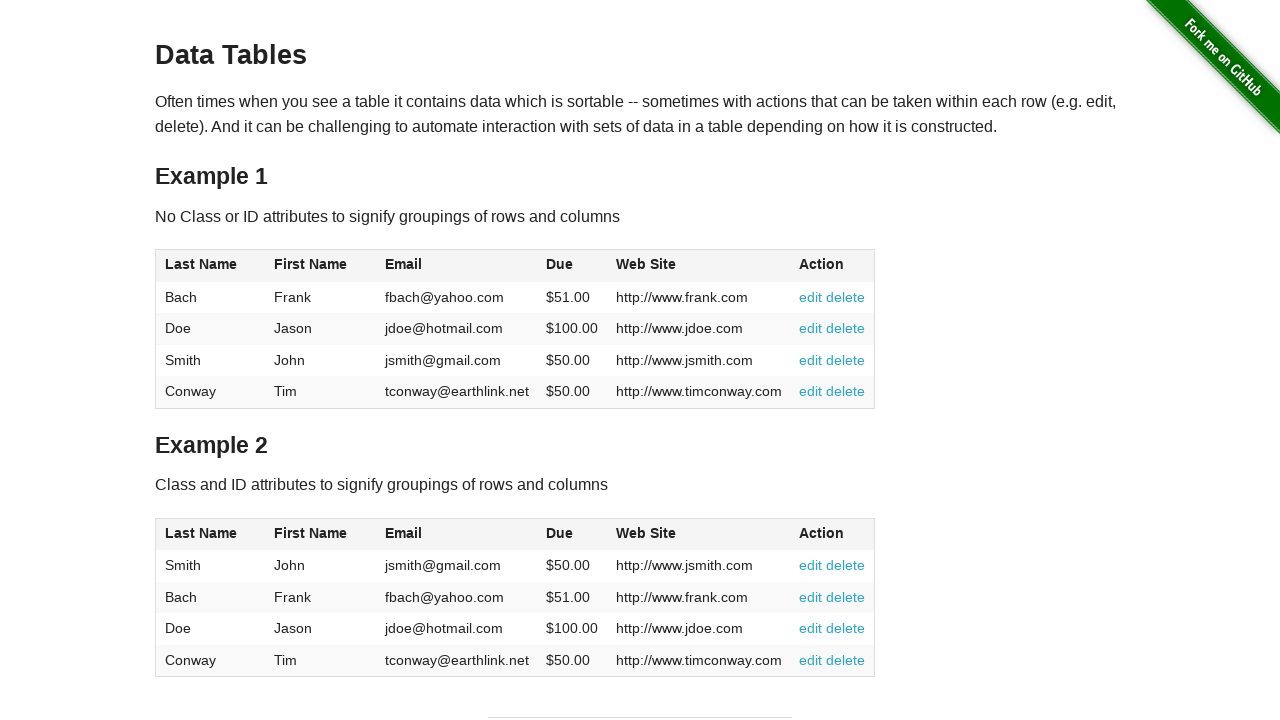

Email column loaded after sorting
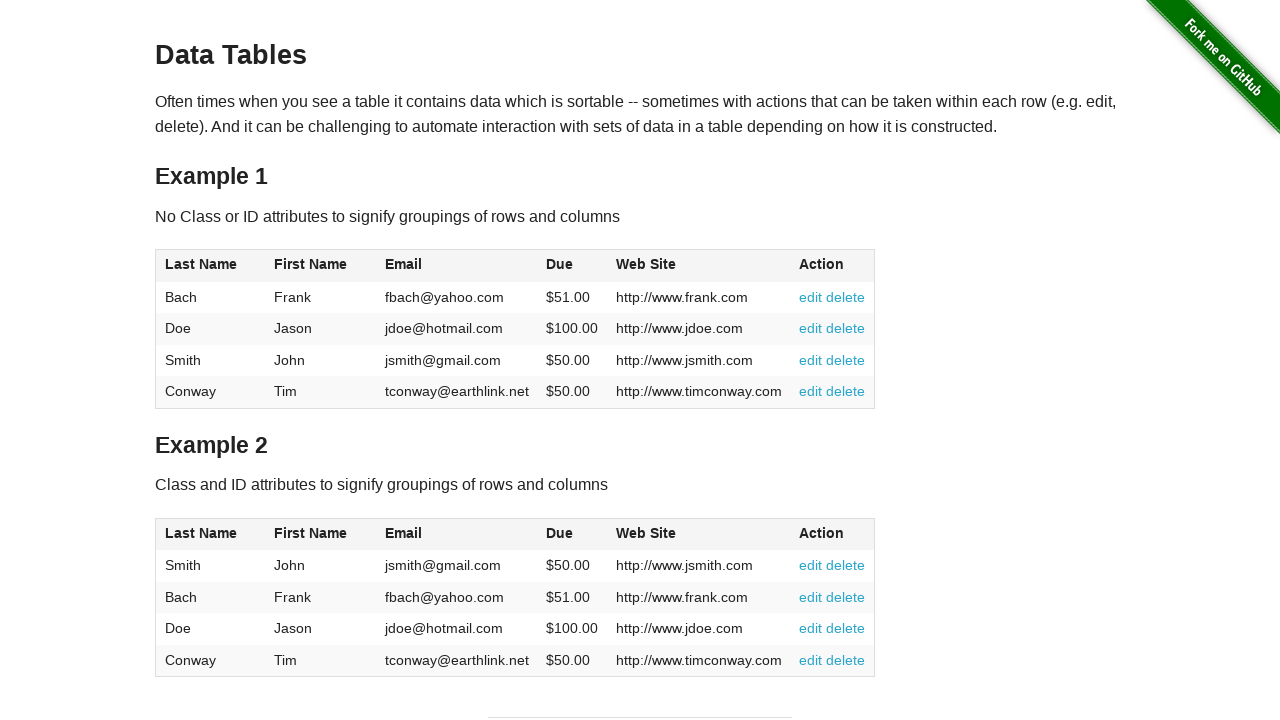

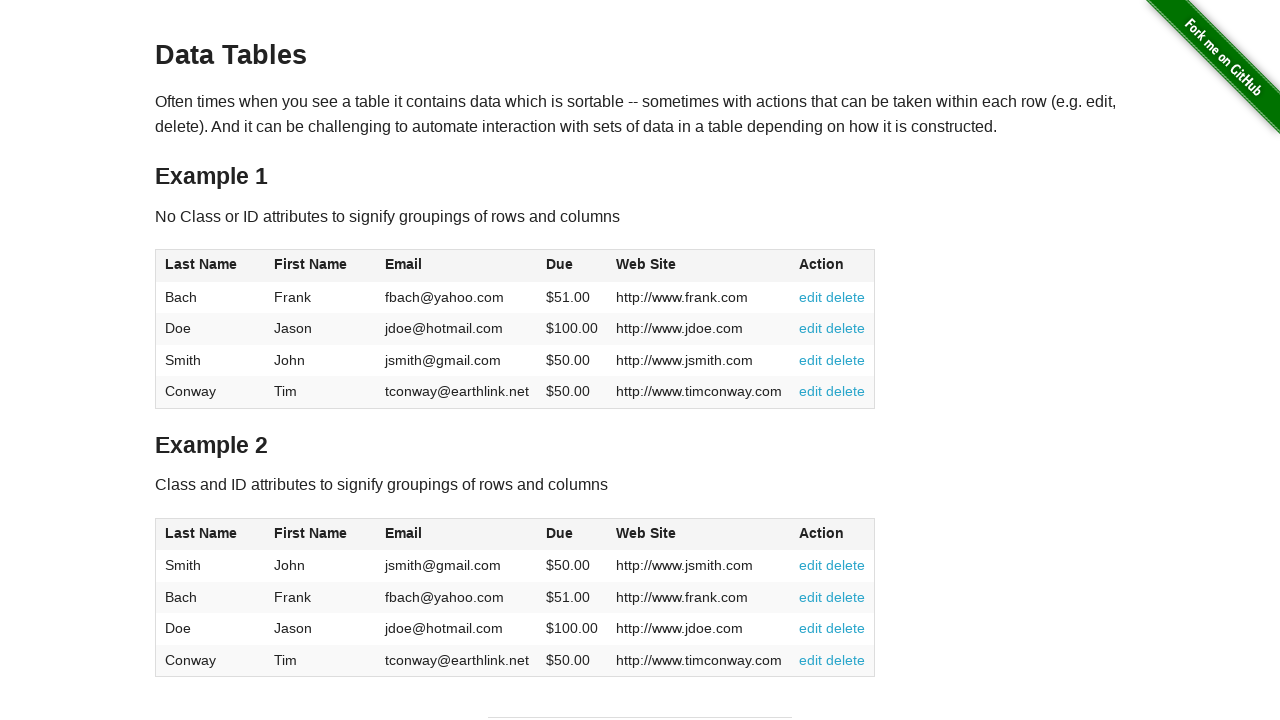